Tests the contact form submission by clicking the Contact button, filling in name, surname, email, and message fields, then submitting the form

Starting URL: https://femqa.basetis.com/es

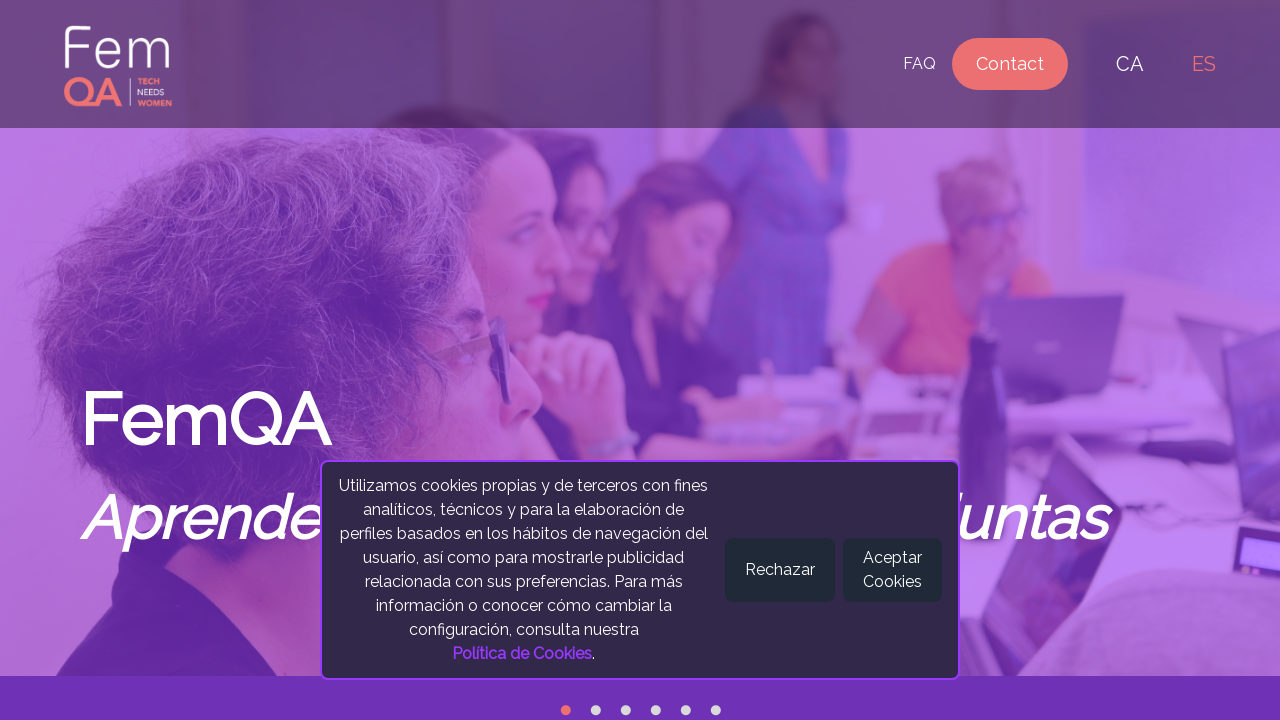

Clicked Contact button at (1010, 64) on button:has-text("Contact")
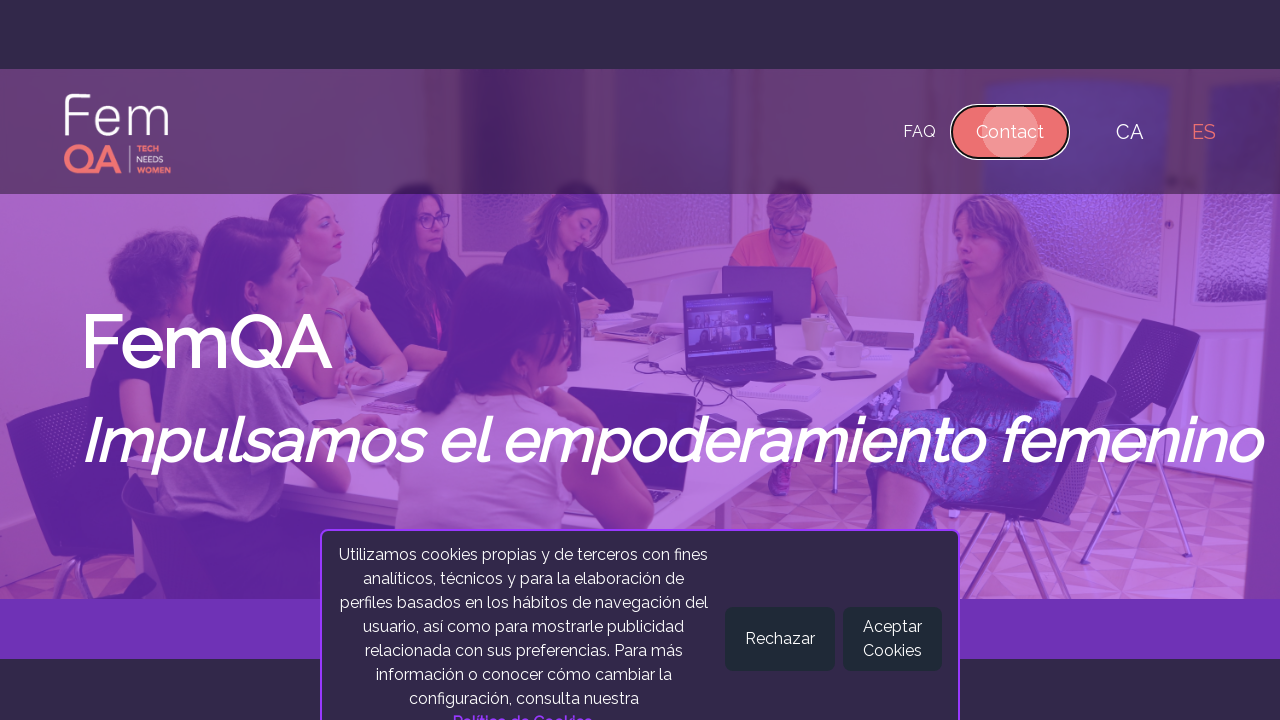

Contact form became visible
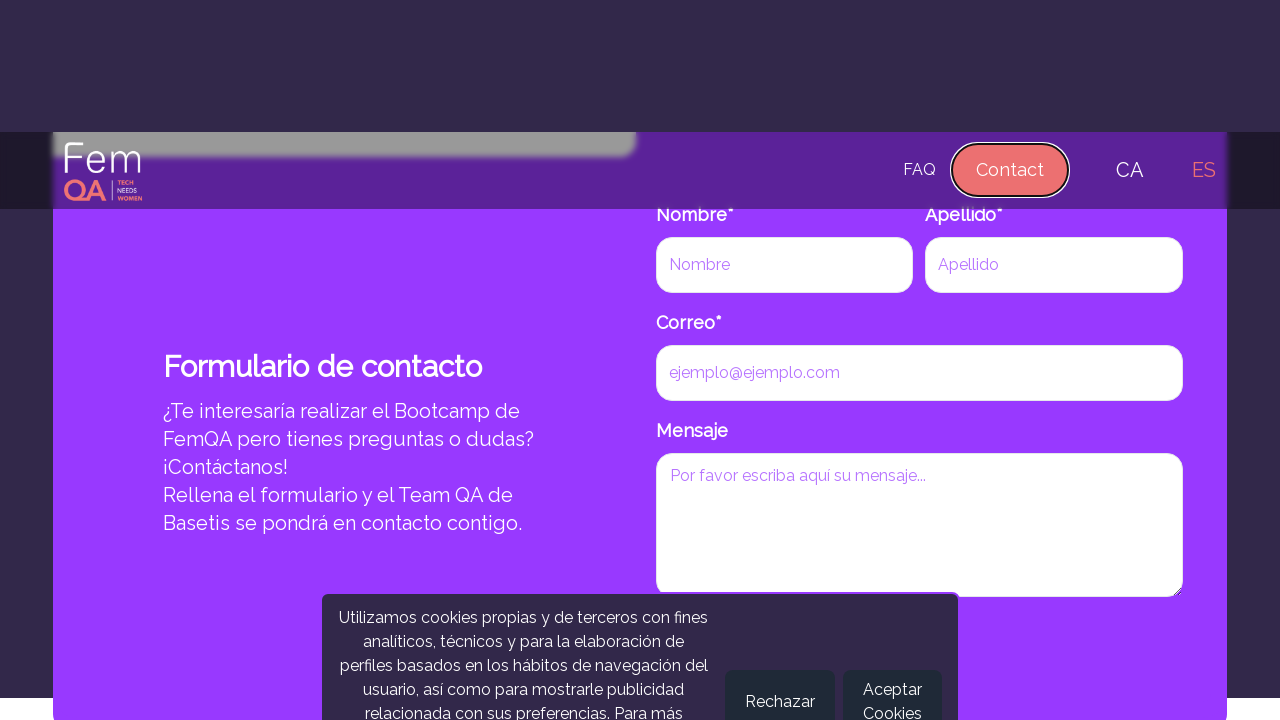

Filled name field with 'Maria' on input[name="Nombre"]
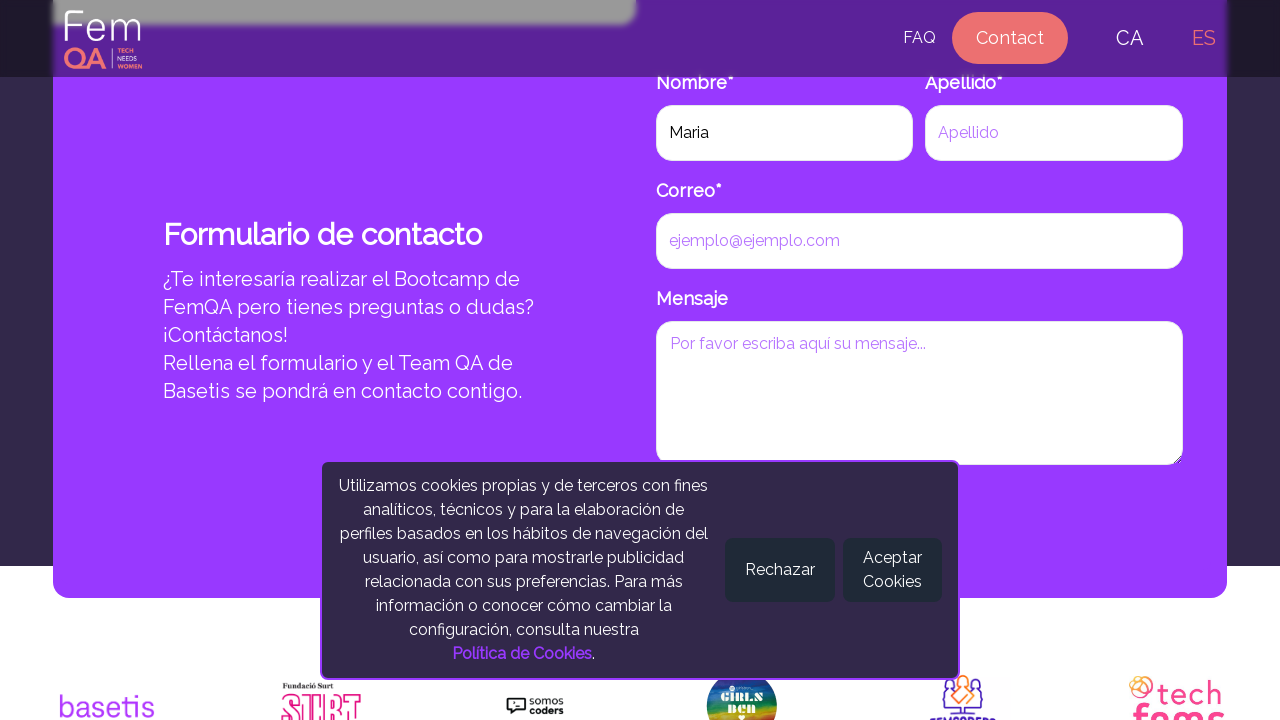

Filled surname field with 'Garcia' on input[name="Apellido"]
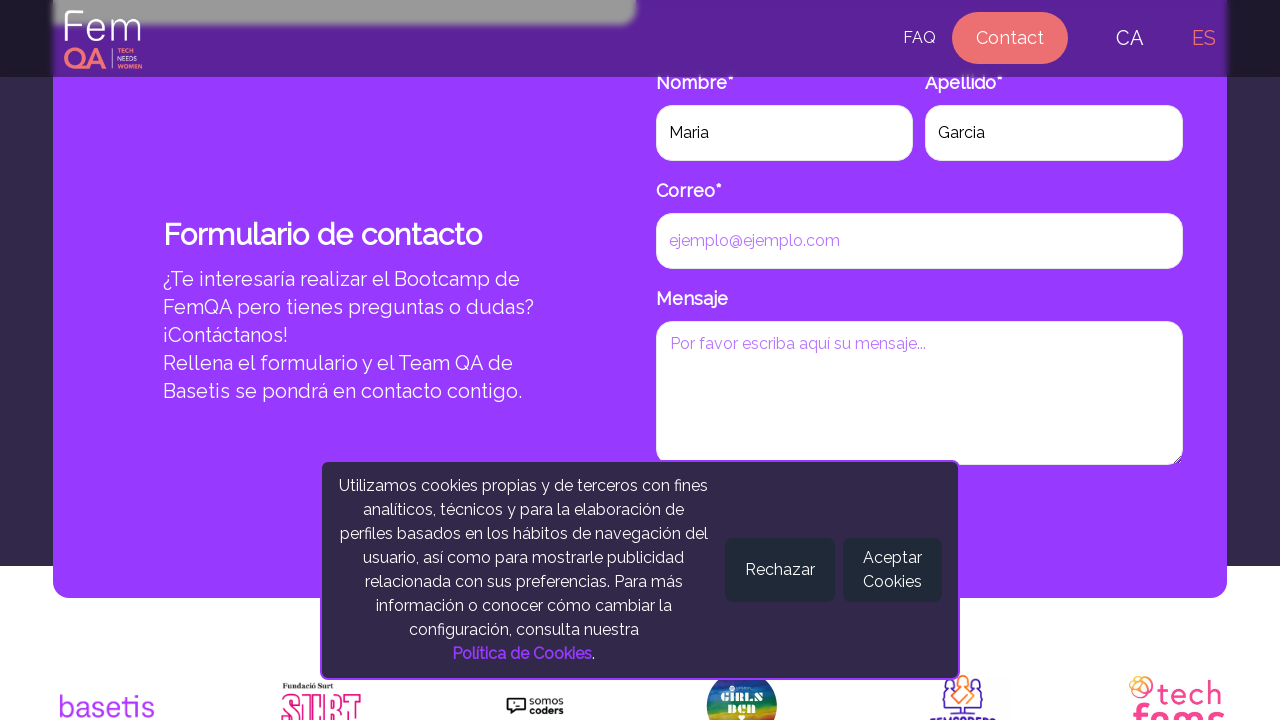

Filled email field with 'maria.garcia@example.com' on input[name="Correo"]
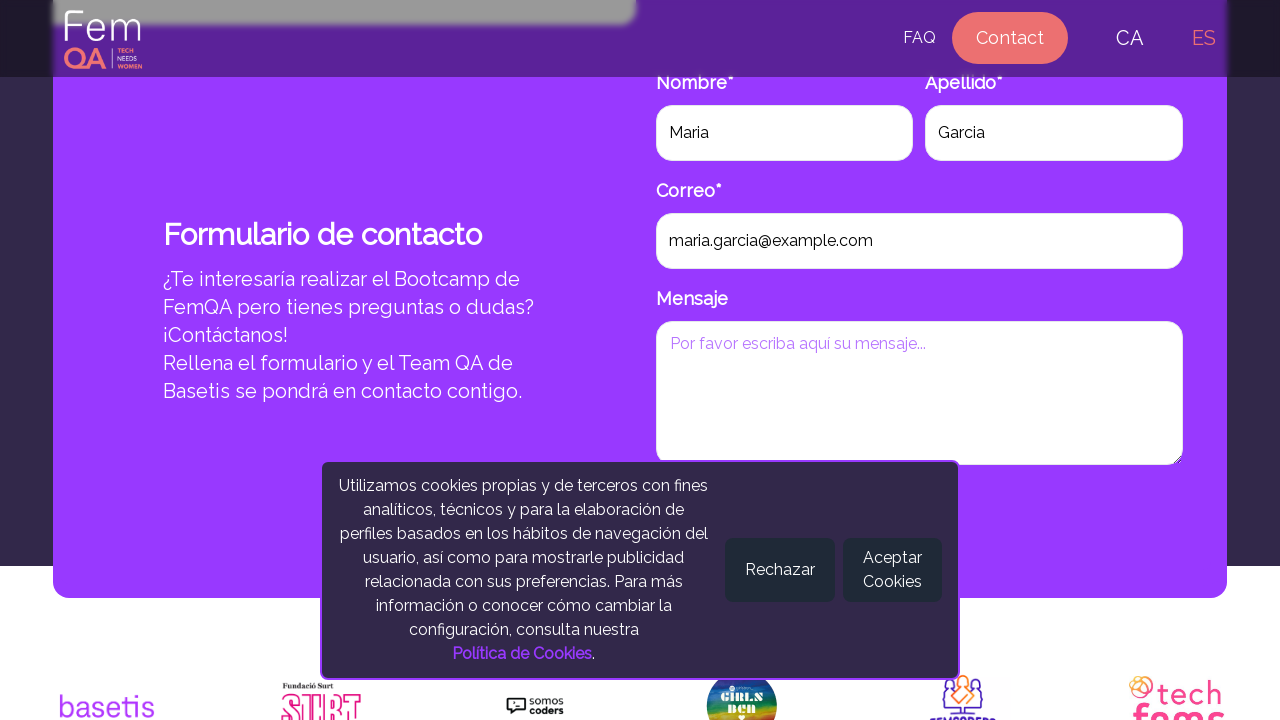

Filled message field with test message on textarea[name="Mensaje"]
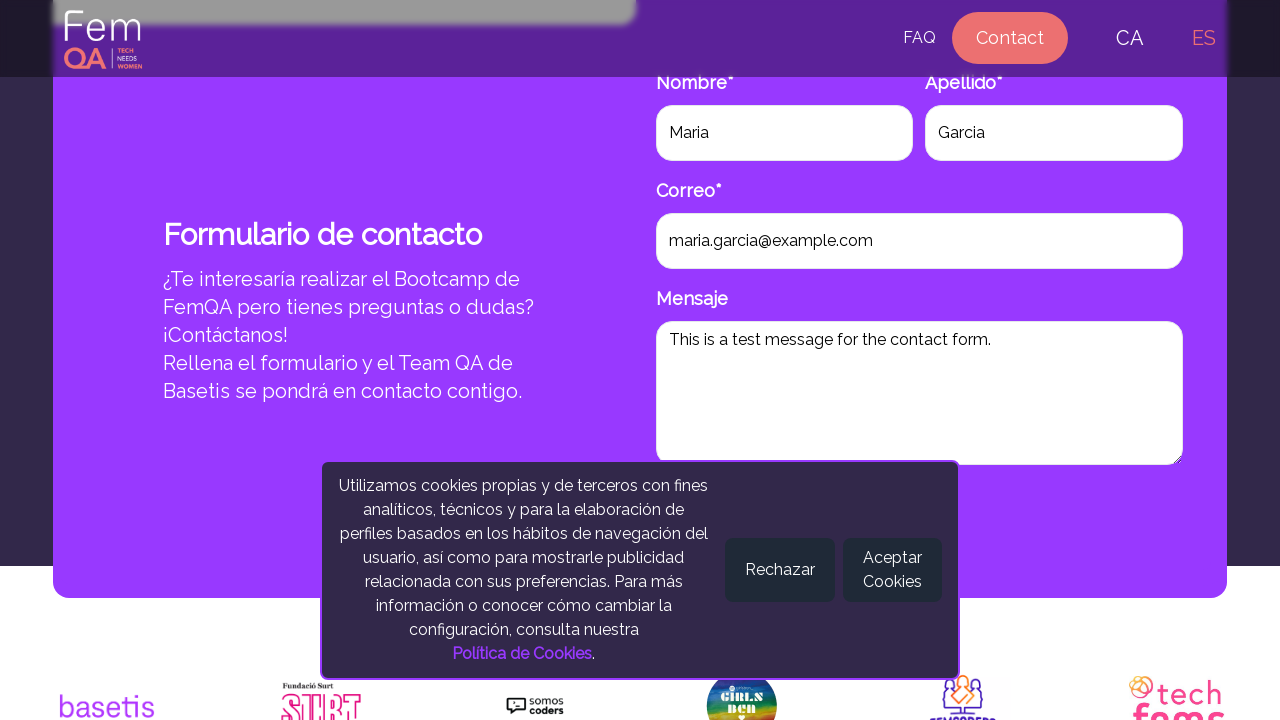

Clicked Enviar button to submit contact form at (767, 687) on button:has-text("Enviar")
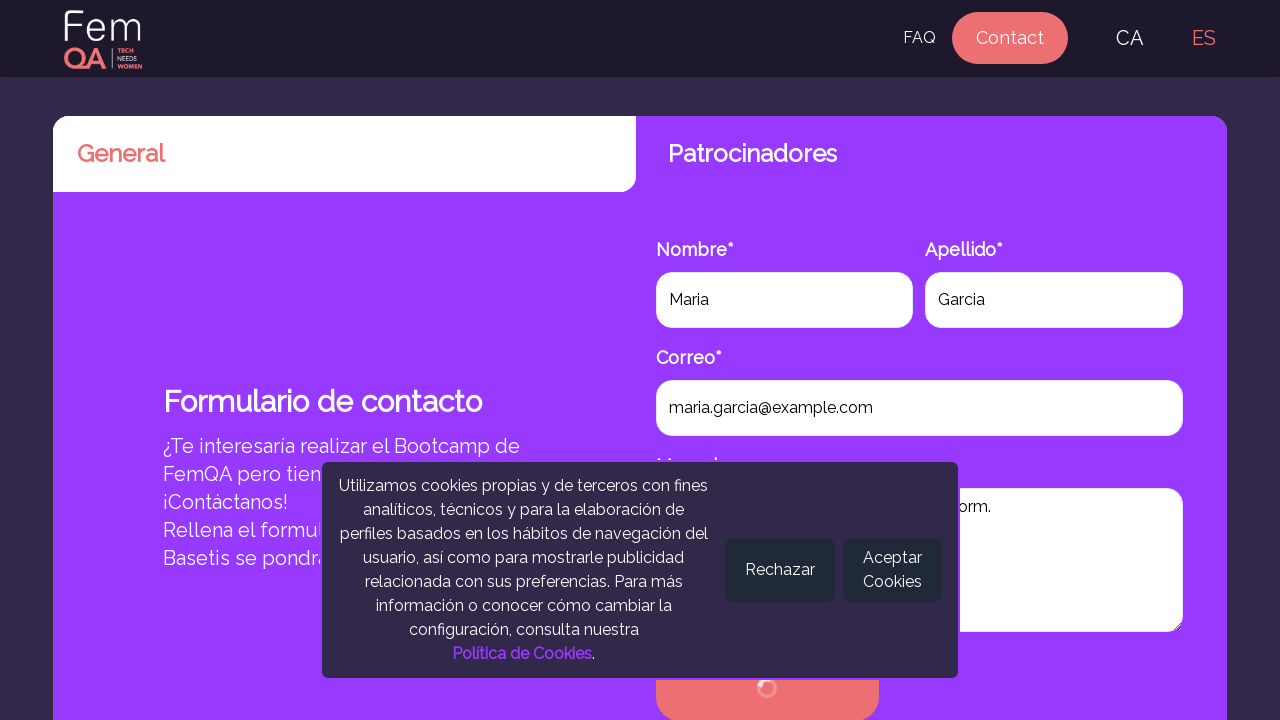

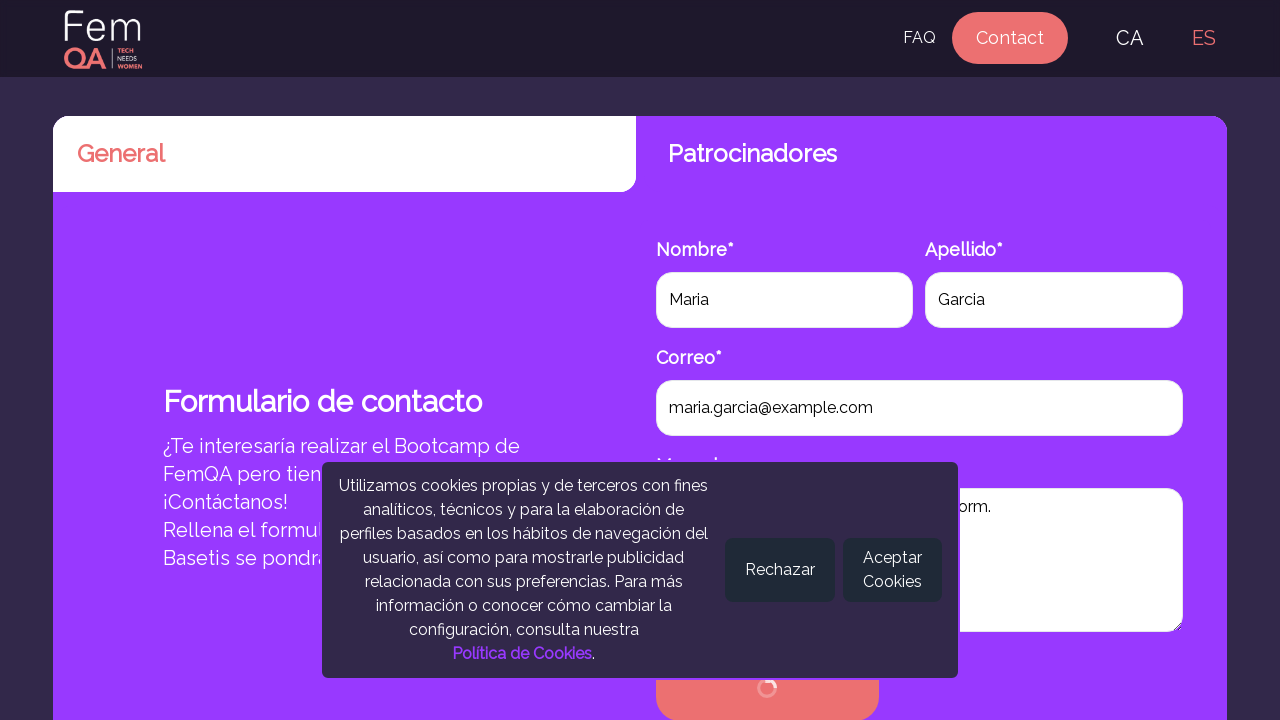